Navigates to the shopping page and verifies that all expected products are displayed by comparing product lists

Starting URL: https://rahulshettyacademy.com/seleniumPractise/#/cart

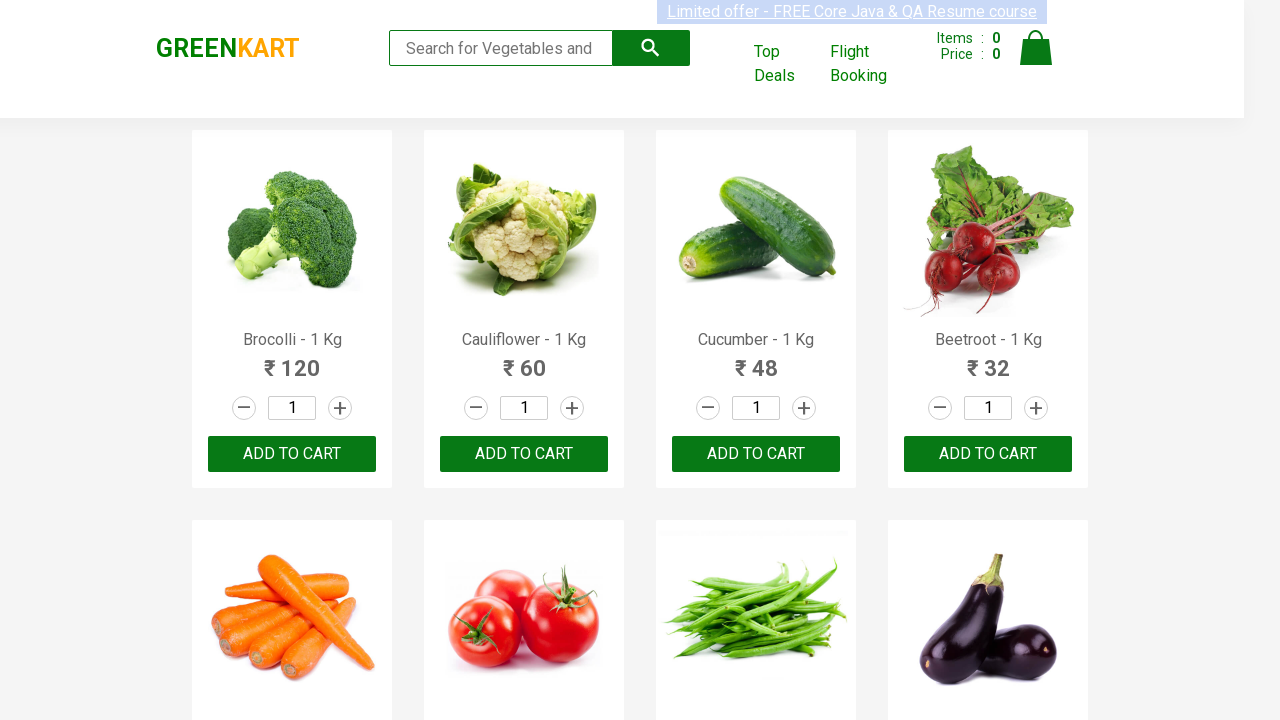

Waited for product elements to load
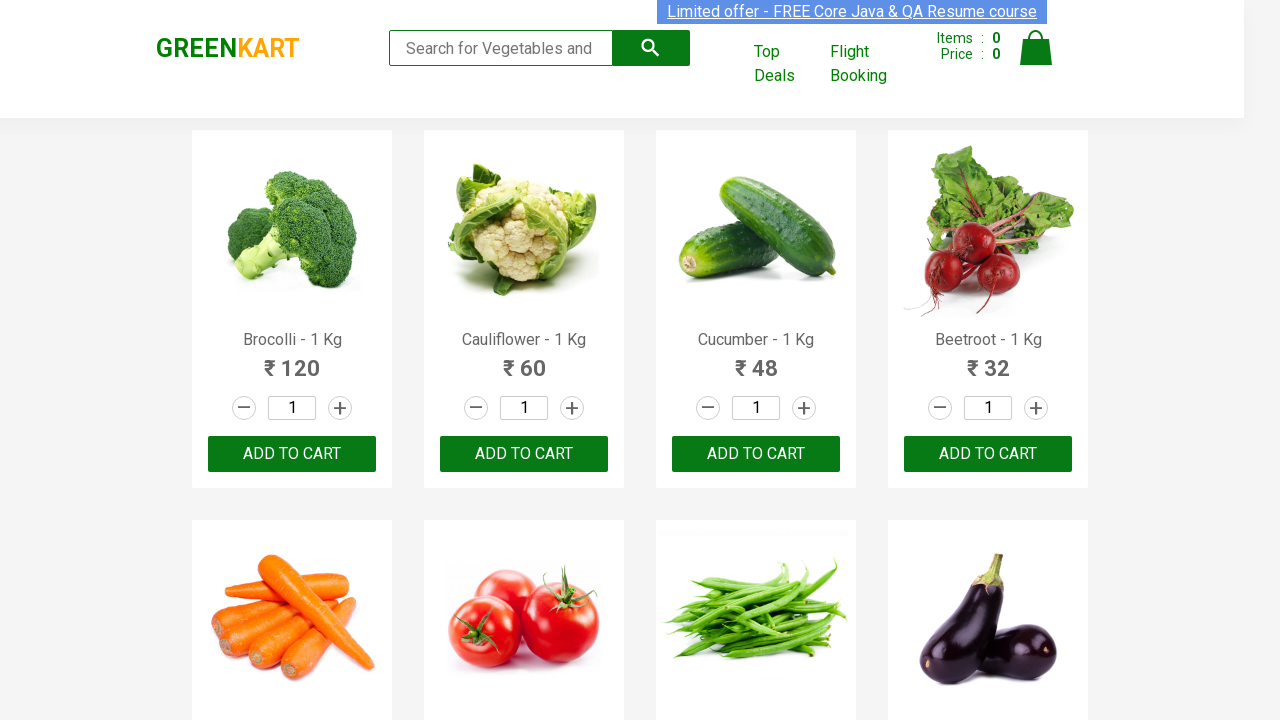

Retrieved all product name elements from the page
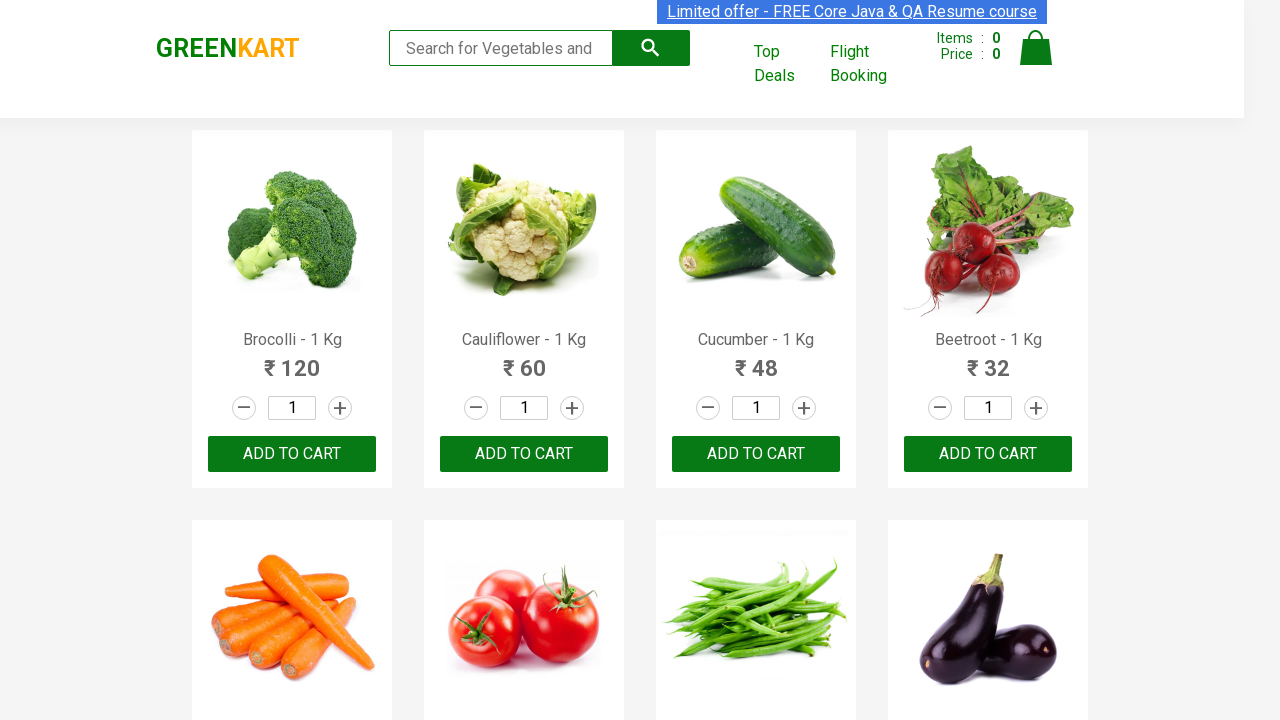

Extracted all product names from page elements
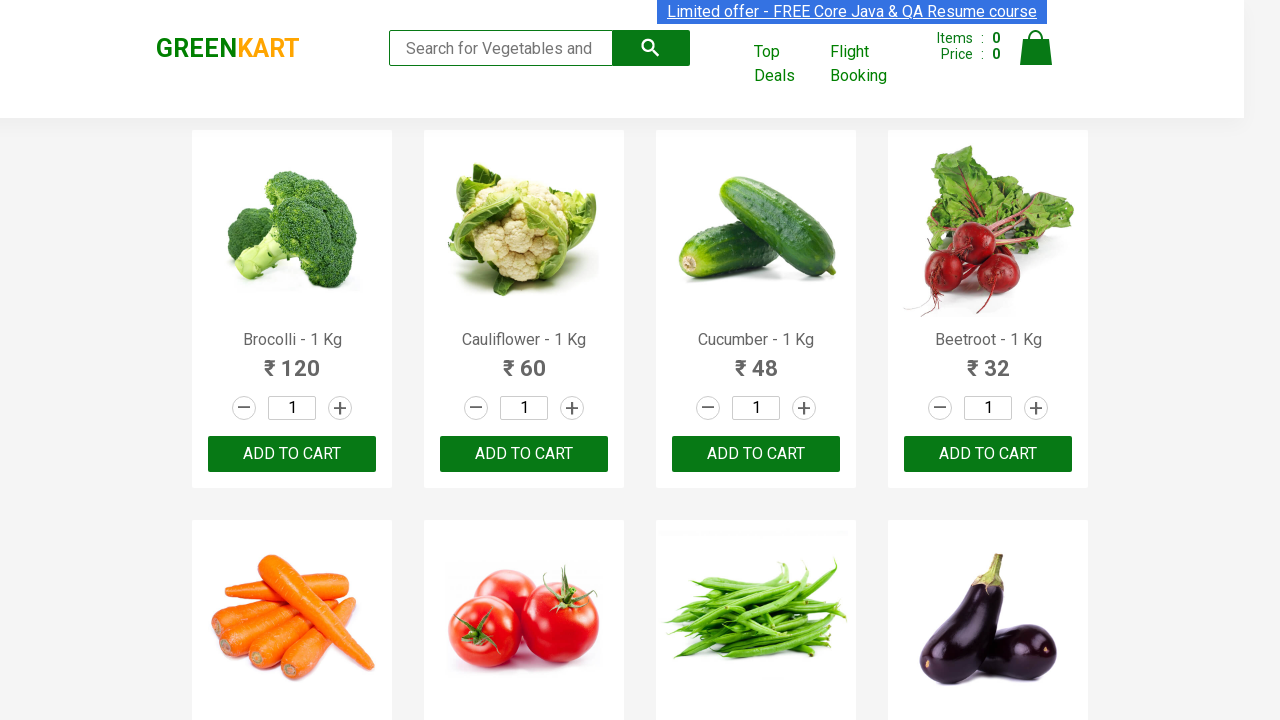

Verified all 30 expected products are displayed on the shopping page
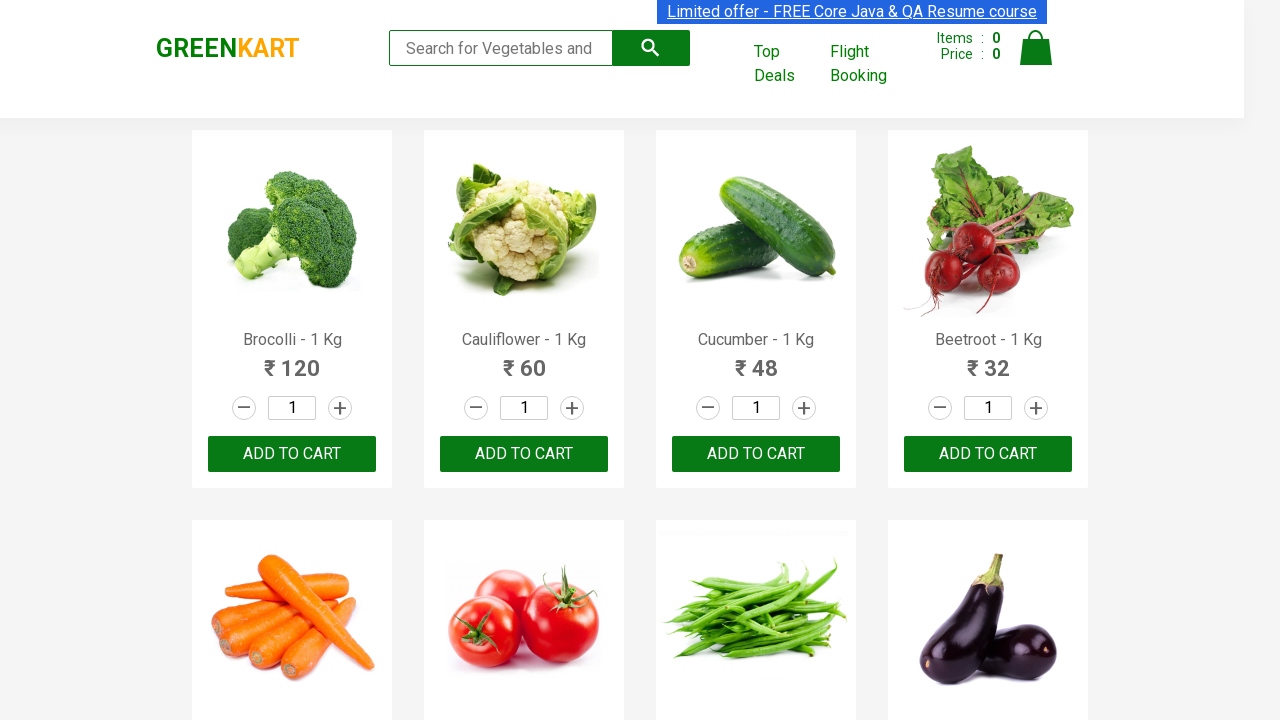

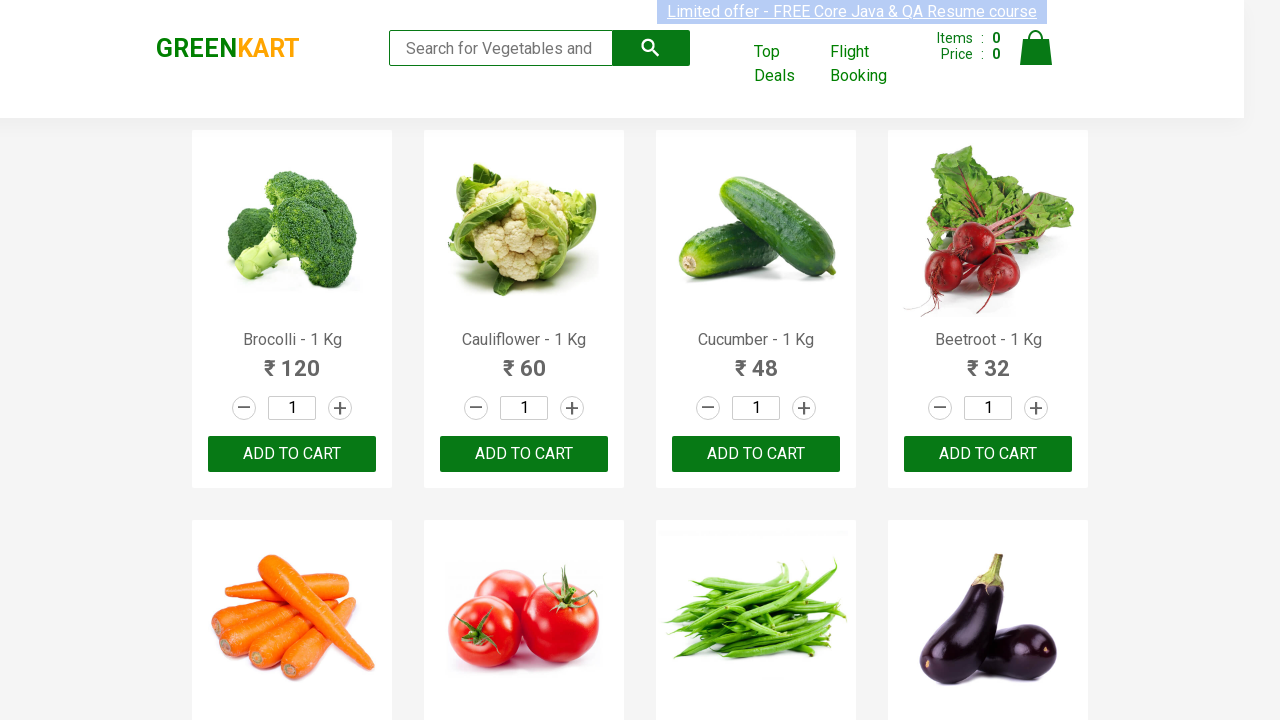